Tests the logo redirect functionality by clicking on the logo in the login page to navigate back to the main VIP website

Starting URL: https://passport.vip.com/login

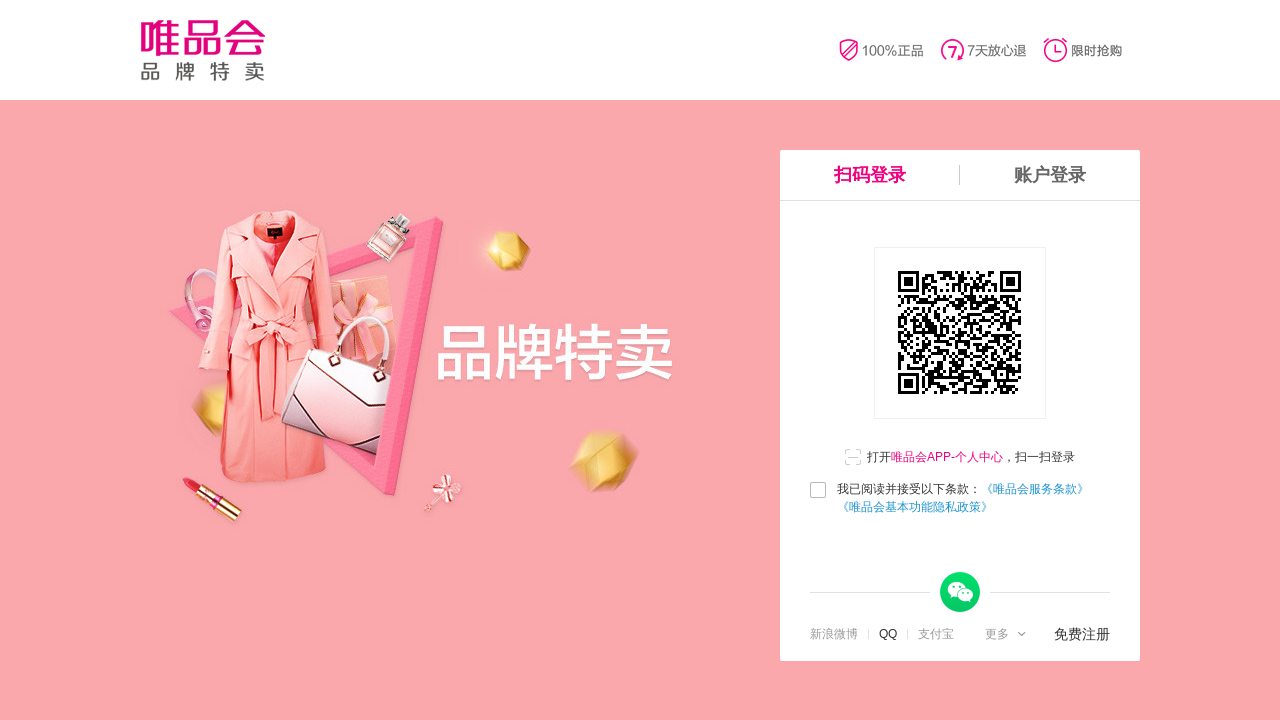

Clicked logo element to navigate back to main VIP website at (202, 50) on #for-cascade-login-link
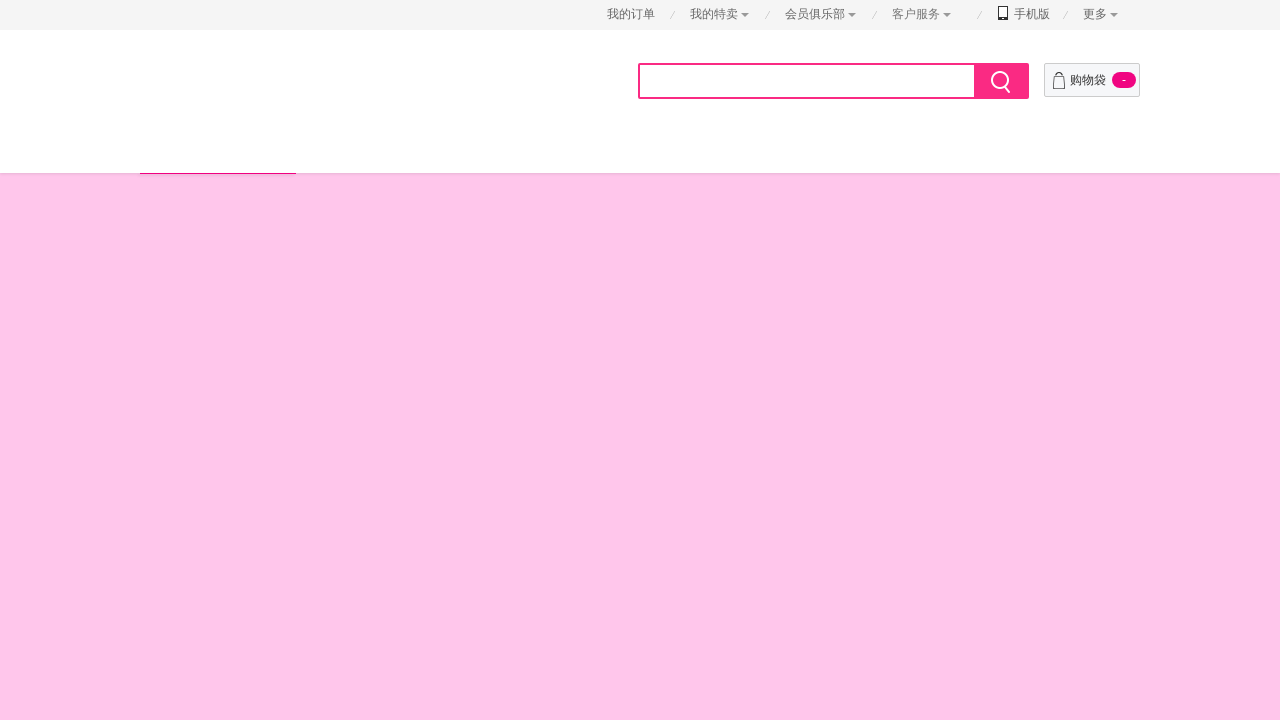

Verified successful navigation to main VIP website (https://www.vip.com/)
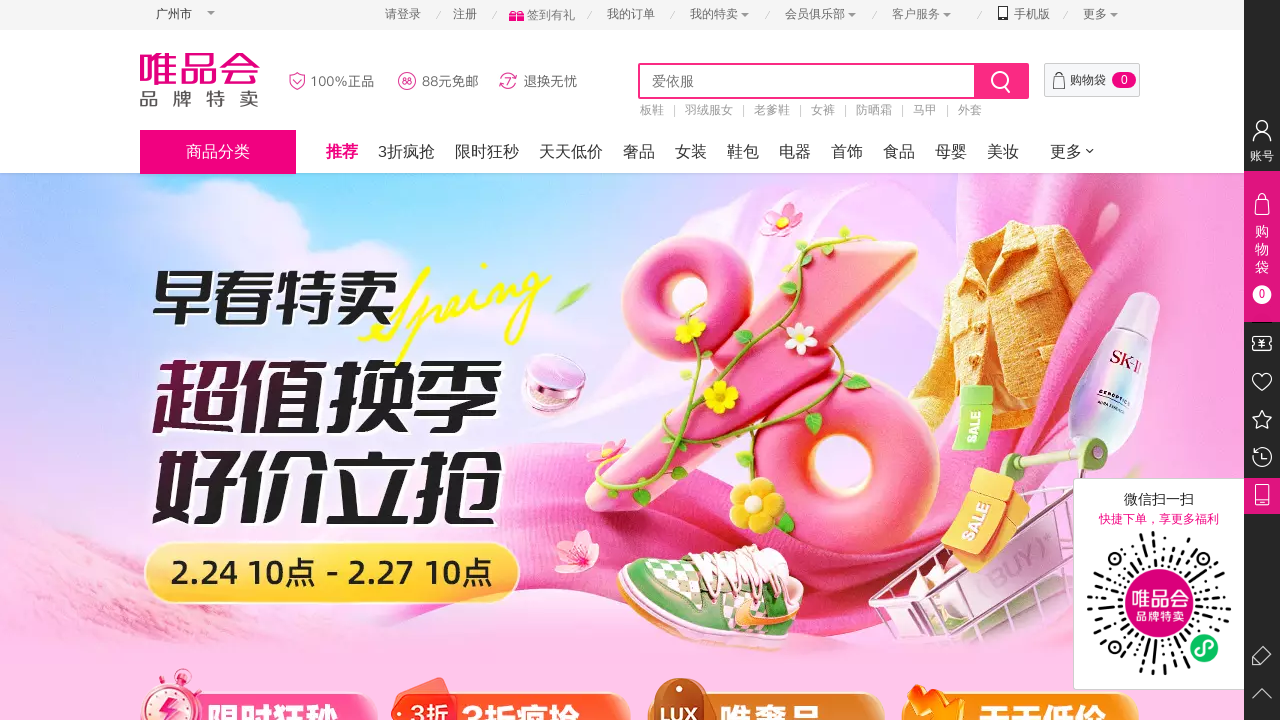

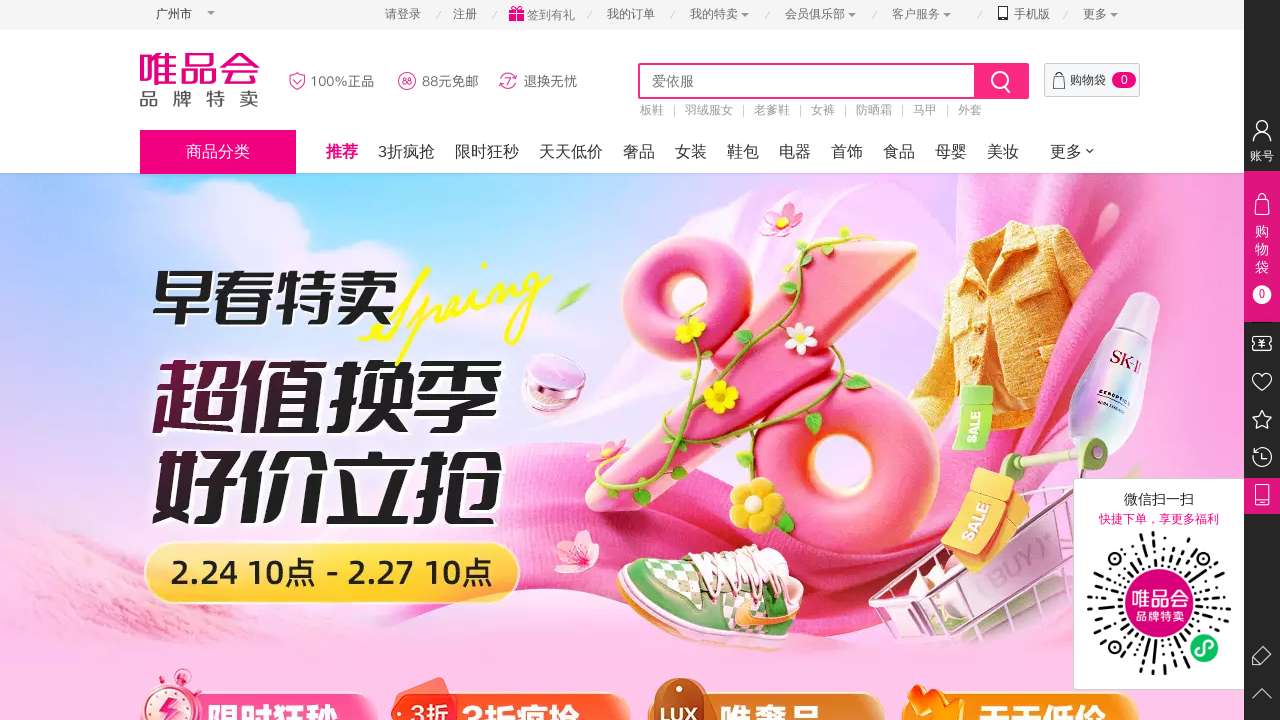